Tests dropdown menu functionality by clicking the dropdown button and selecting the autocomplete option from the menu.

Starting URL: https://formy-project.herokuapp.com/dropdown

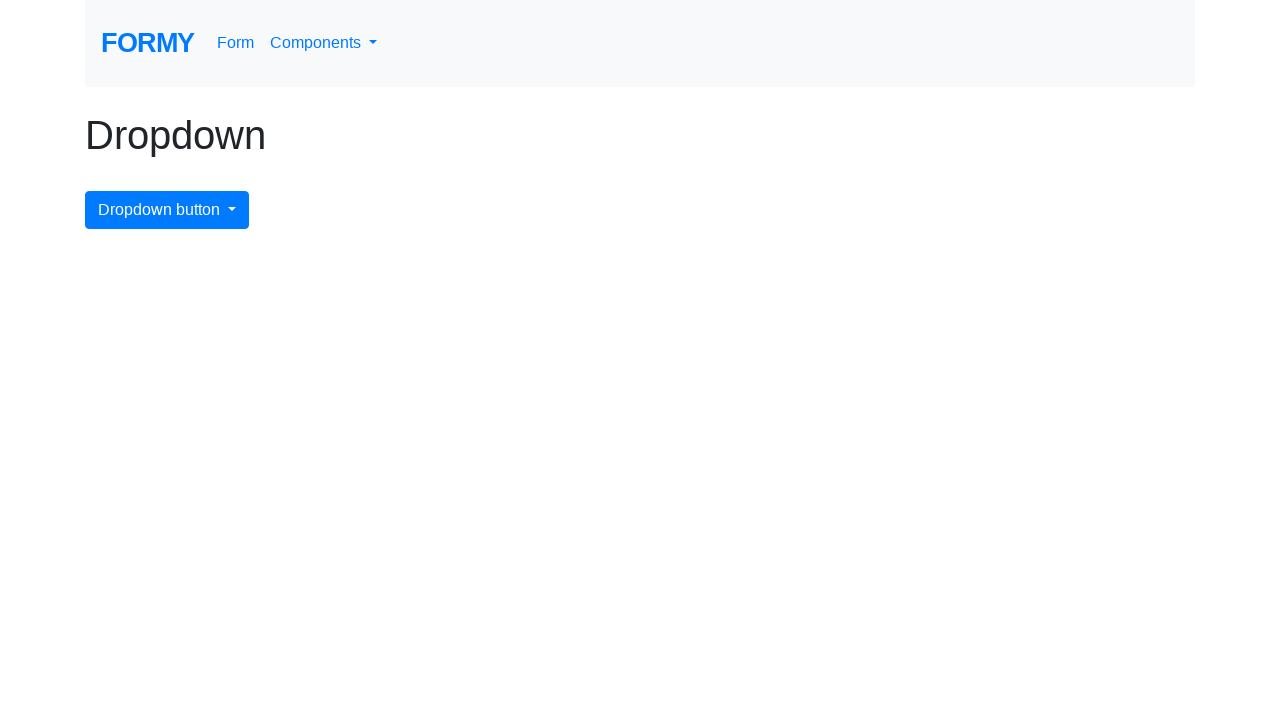

Clicked the dropdown menu button at (167, 210) on #dropdownMenuButton
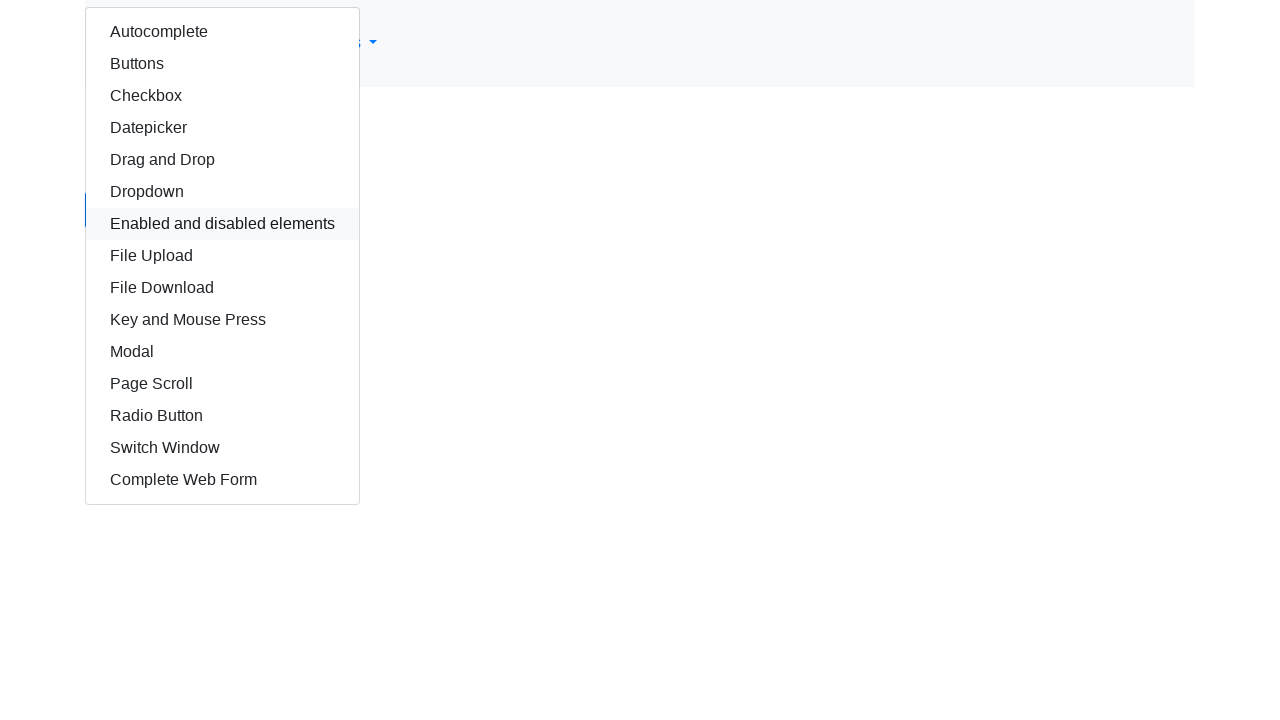

Clicked the autocomplete option from the dropdown menu at (222, 32) on #autocomplete
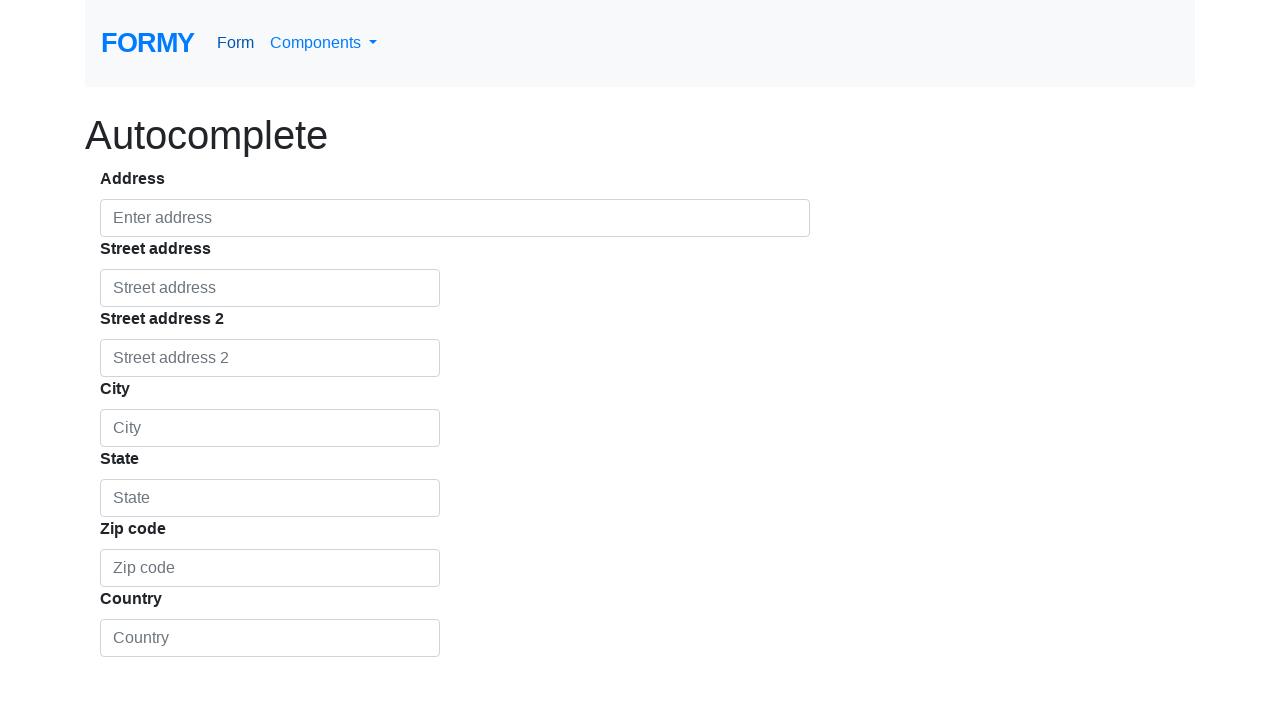

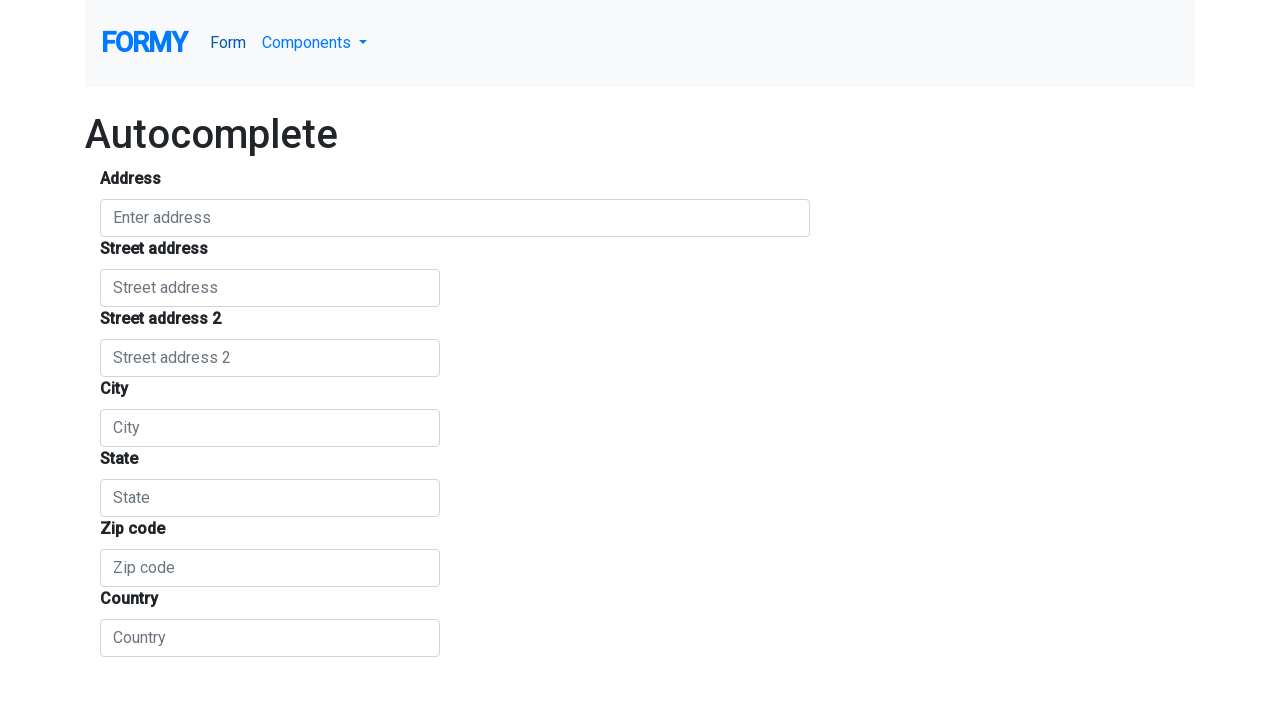